Tests closing the error icon that appears after a failed login attempt with empty credentials

Starting URL: https://www.saucedemo.com/

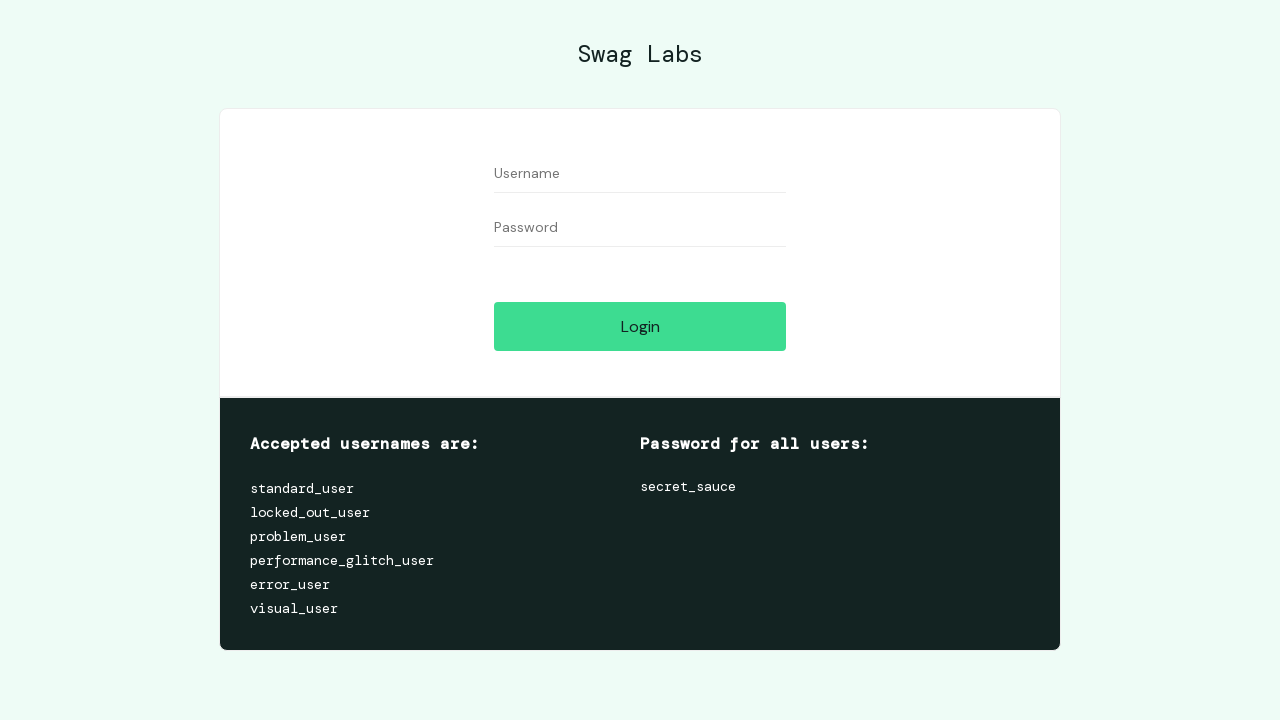

Clicked login button without entering credentials to trigger error at (640, 326) on #login-button
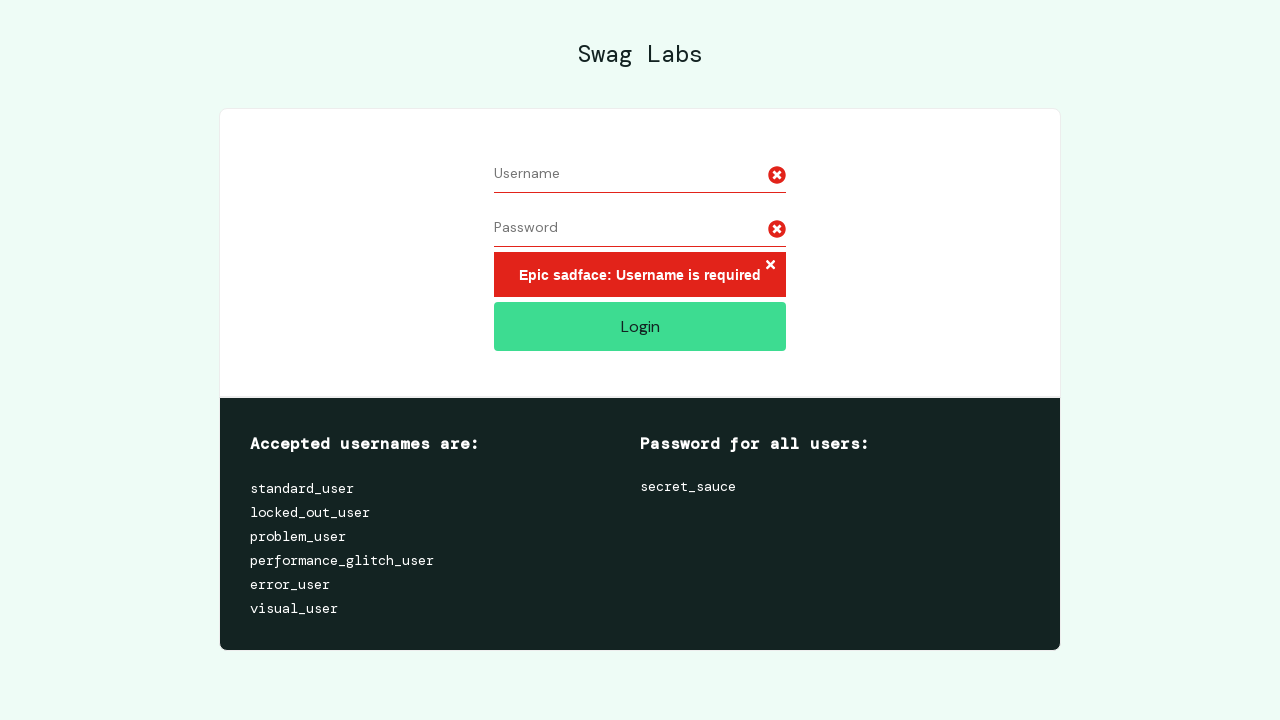

Error icon appeared after failed login attempt
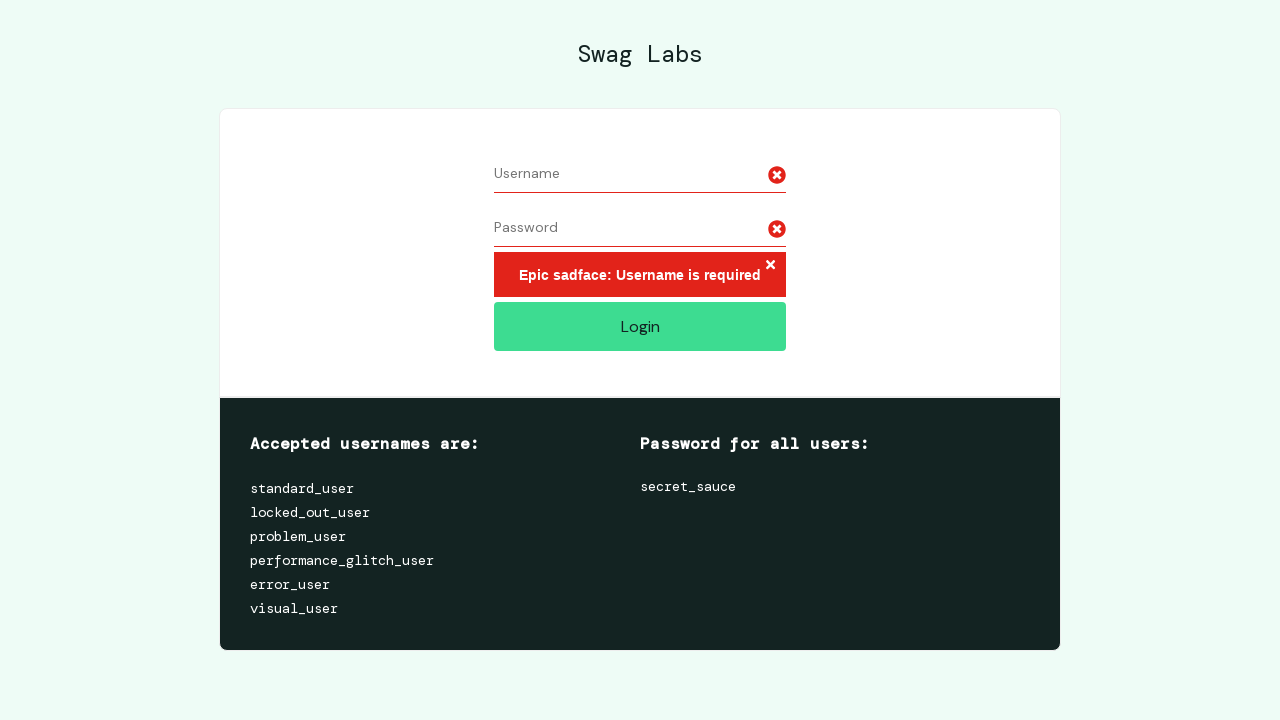

Clicked error icon to close it at (770, 266) on .error-button
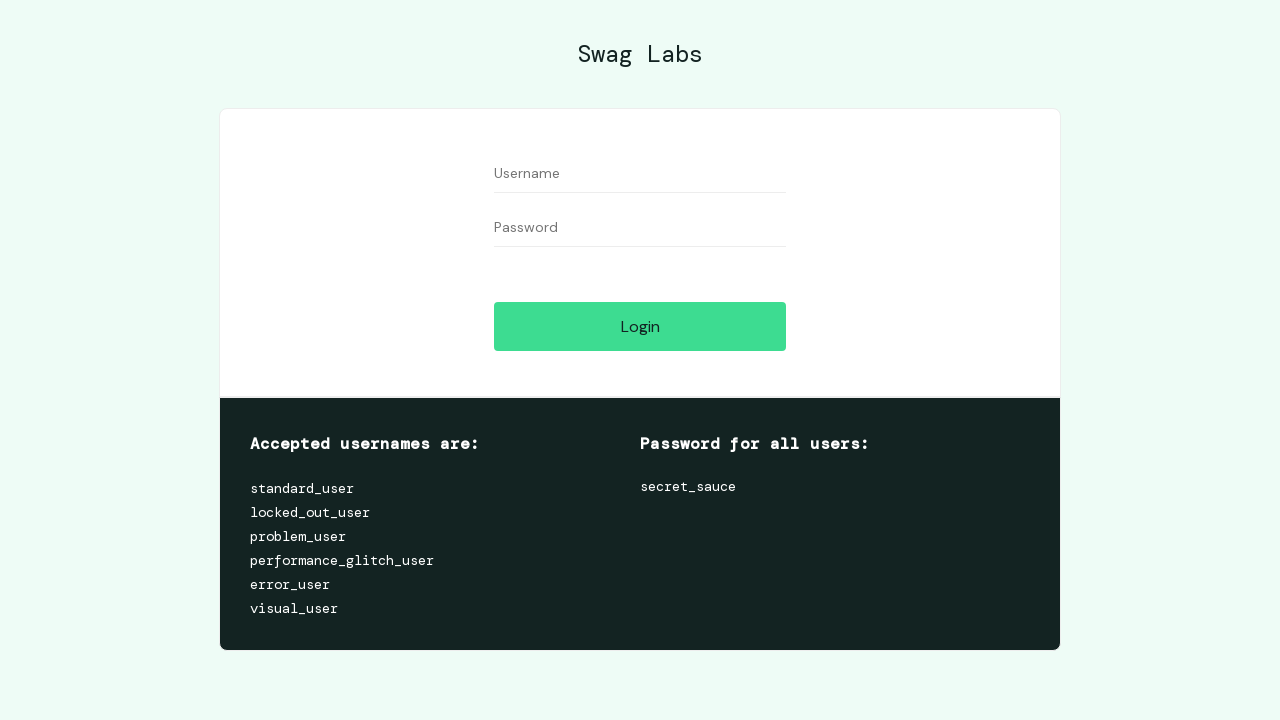

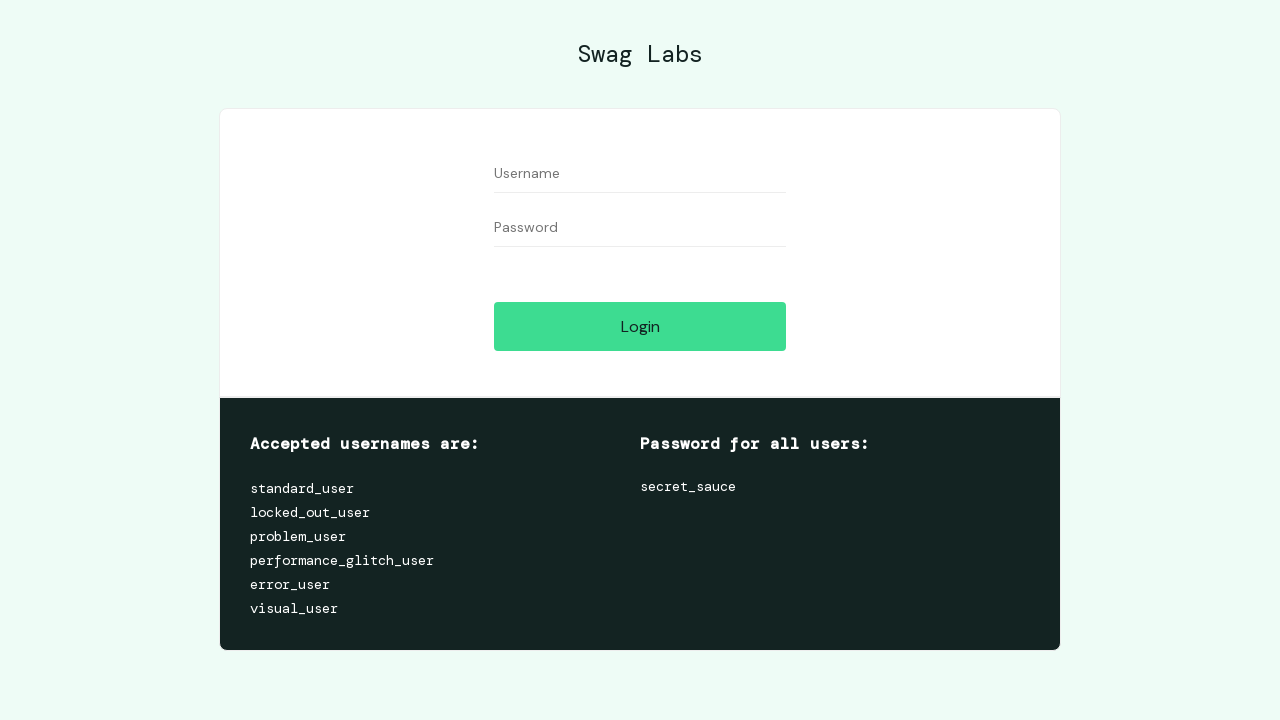